Tests tooltip interactions by hovering over different elements to trigger tooltip displays

Starting URL: https://demoqa.com/tool-tips

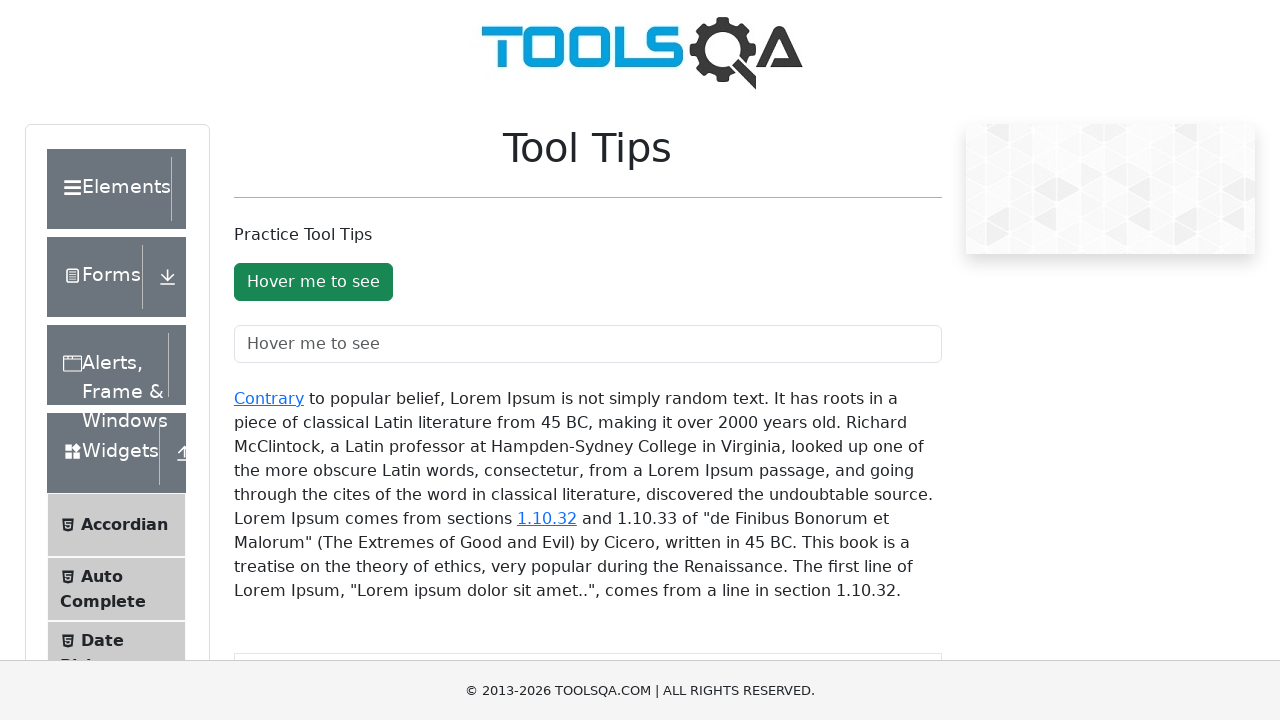

Hovered over tooltip button to trigger first tooltip display at (313, 282) on xpath=//button[@id='toolTipButton']
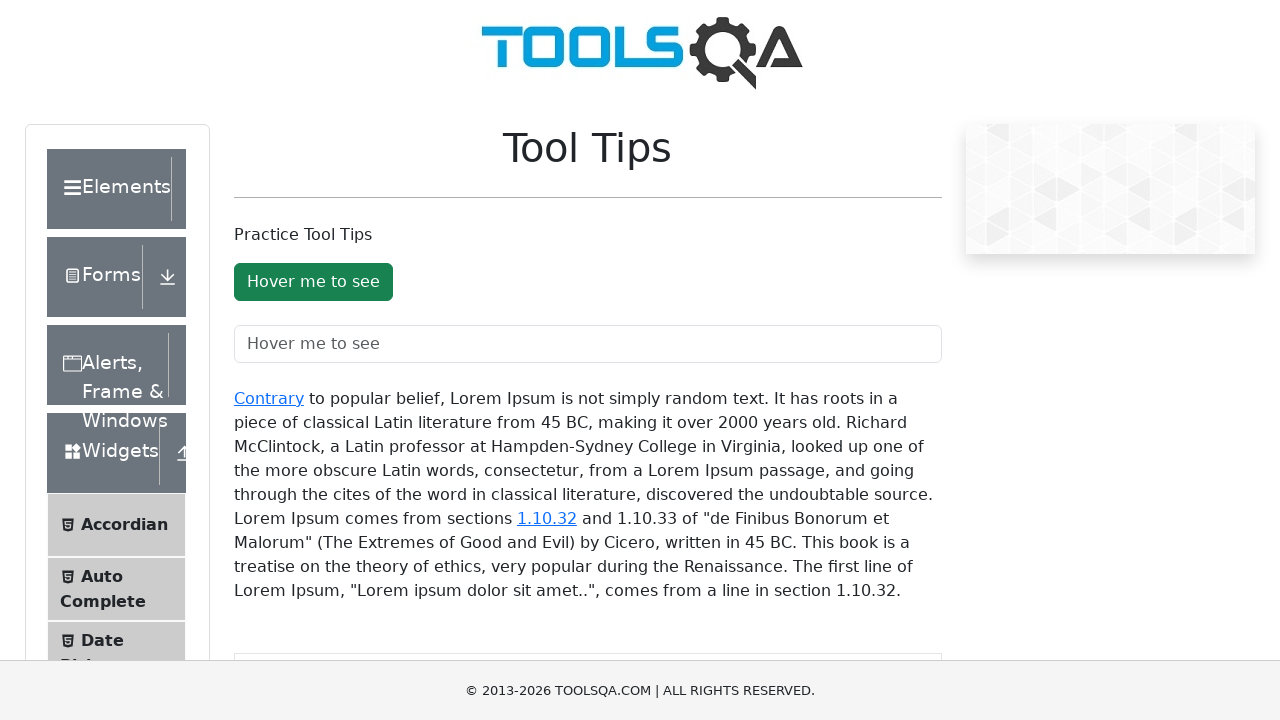

Waited for first tooltip to become visible
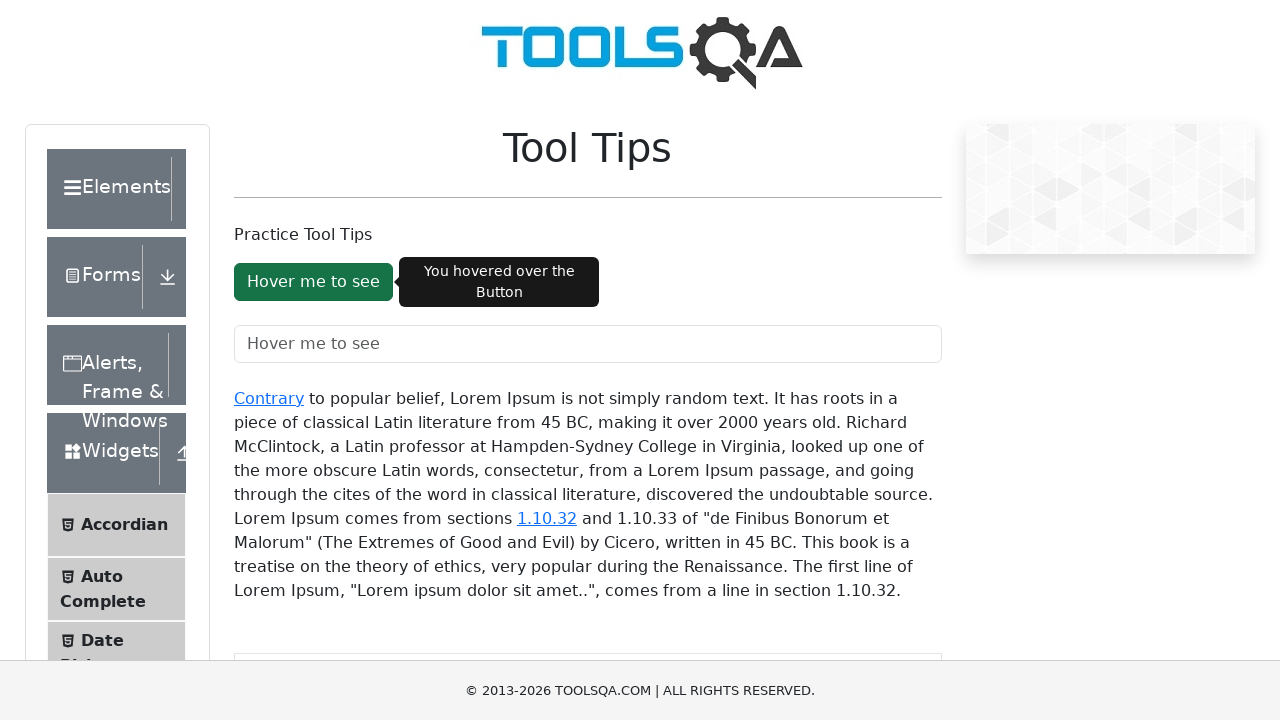

Hovered over text field to trigger second tooltip display at (588, 344) on xpath=//input[@id='toolTipTextField']
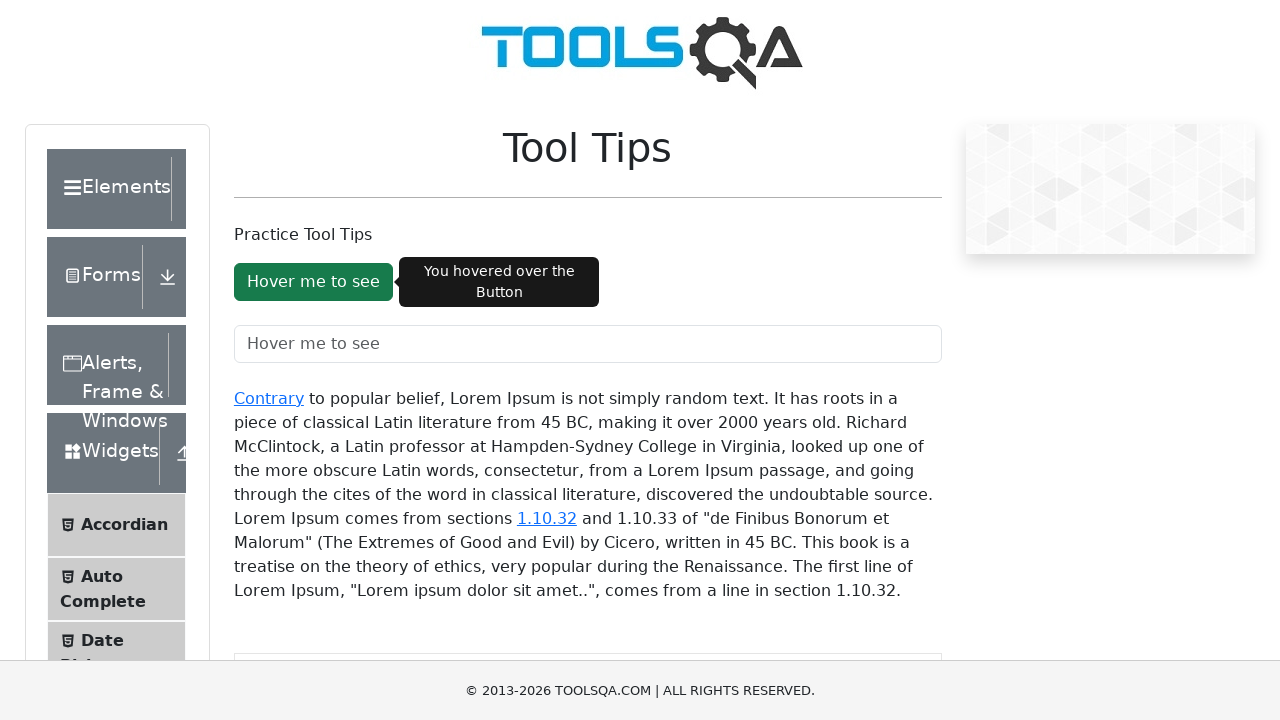

Waited for second tooltip to become visible
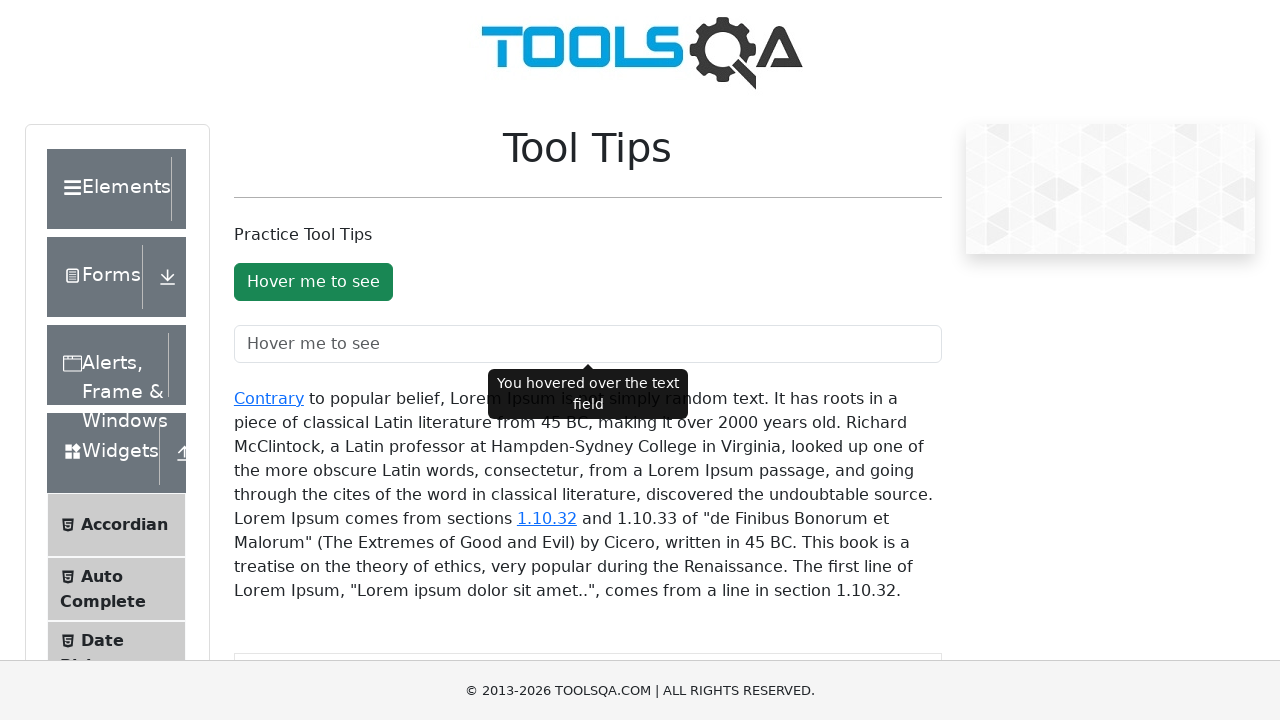

Located tooltip element
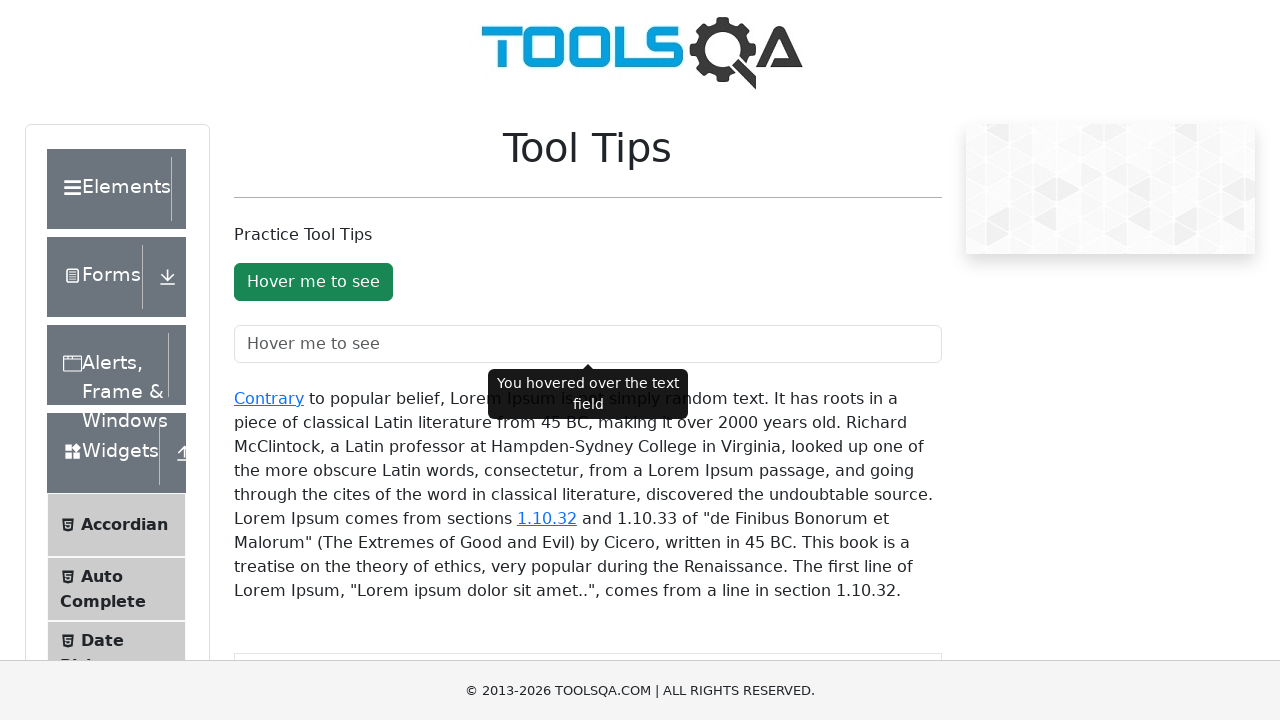

Clicked on visible tooltip element at (588, 394) on xpath=//div[@class='tooltip-inner']
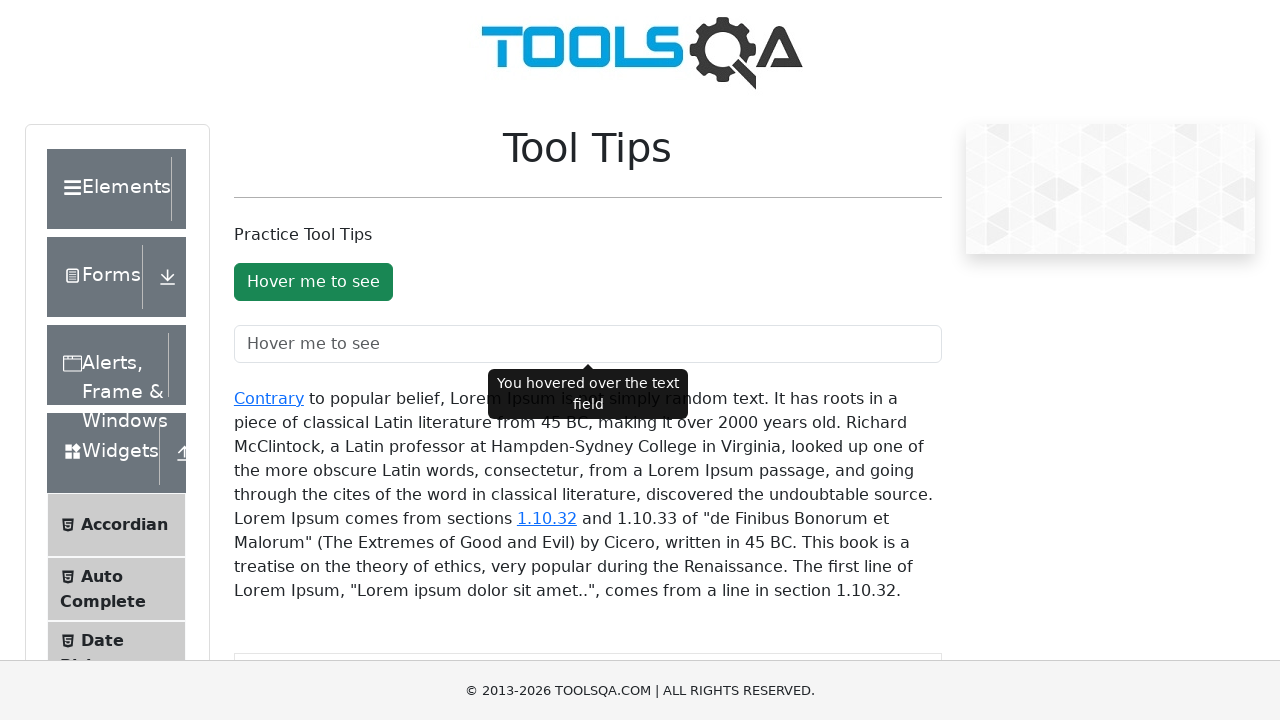

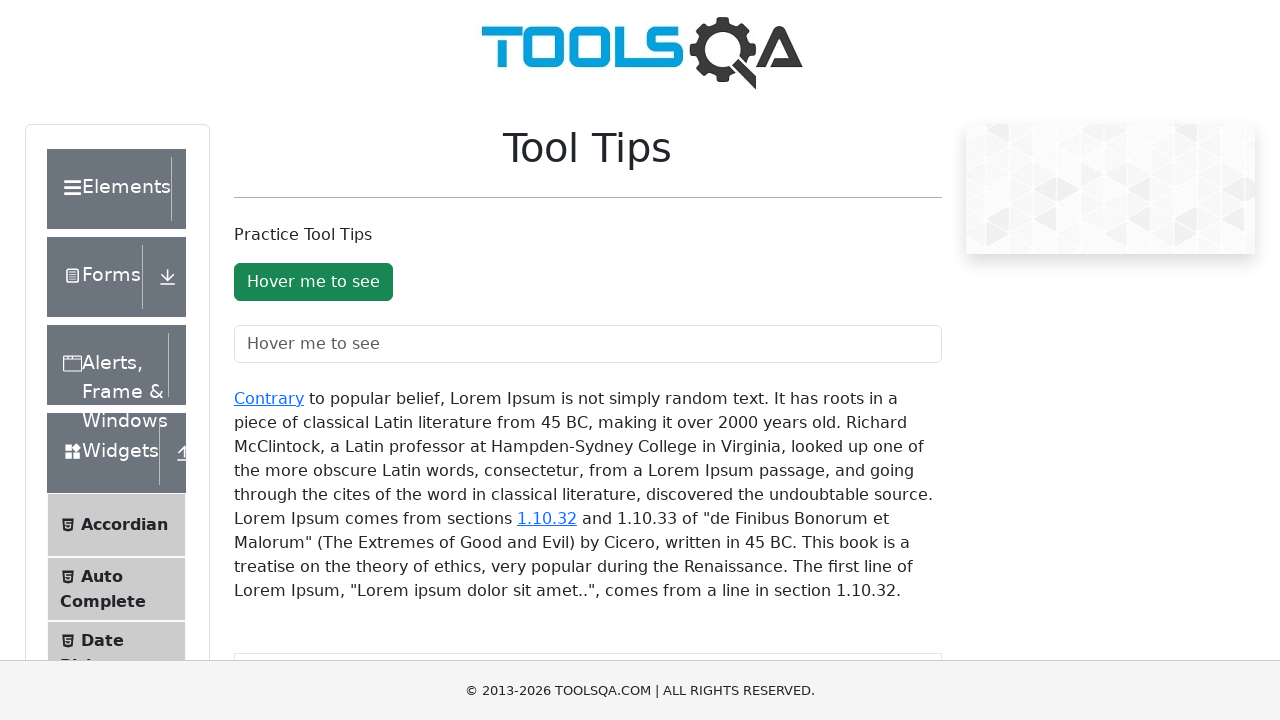